Tests frame handling functionality by switching between multiple frames on a demo page and entering text into input fields within each frame.

Starting URL: https://ui.vision/demo/webtest/frames/

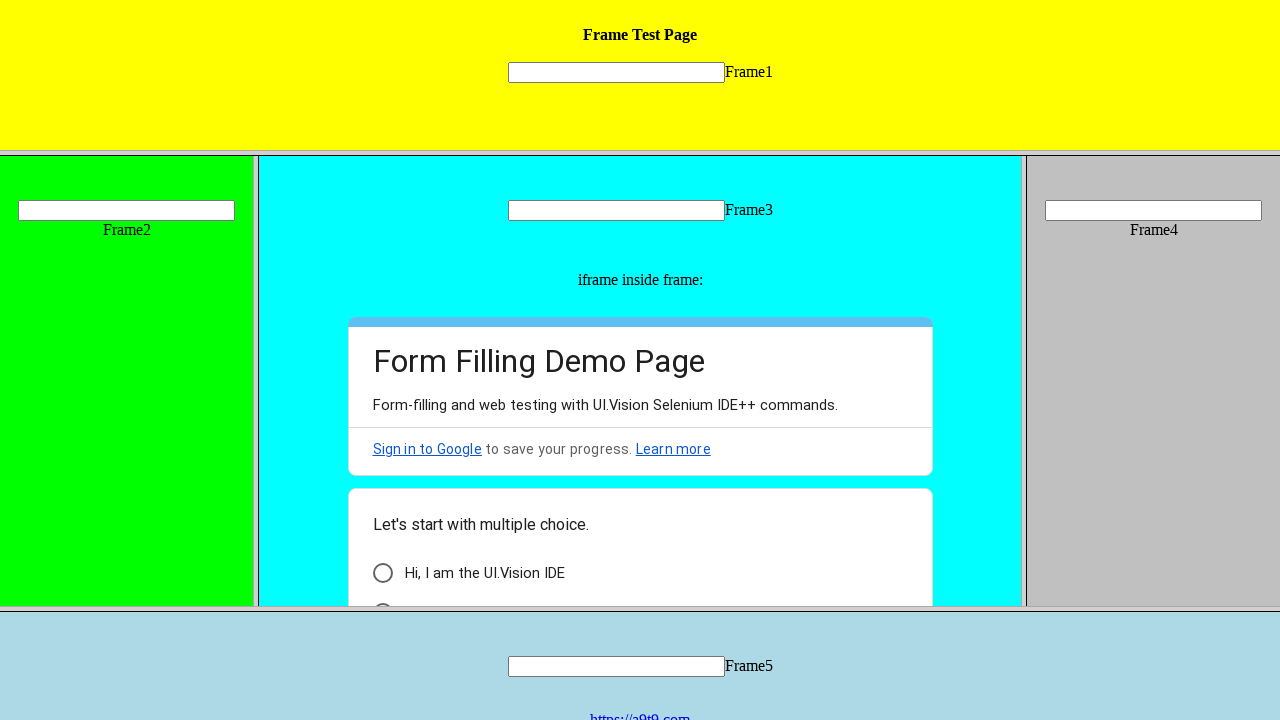

Located frame1 element
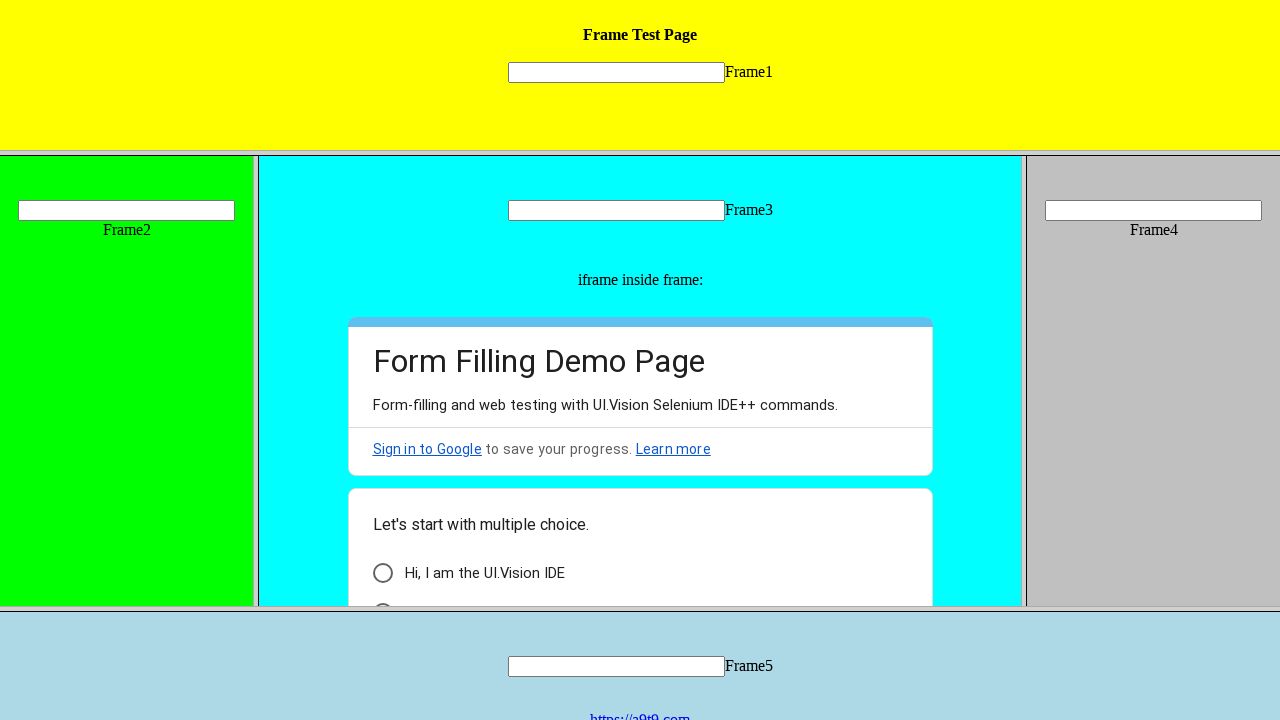

Entered 'Welcome' into text field in frame1 on frame[src='frame_1.html'] >> internal:control=enter-frame >> input[name='mytext1
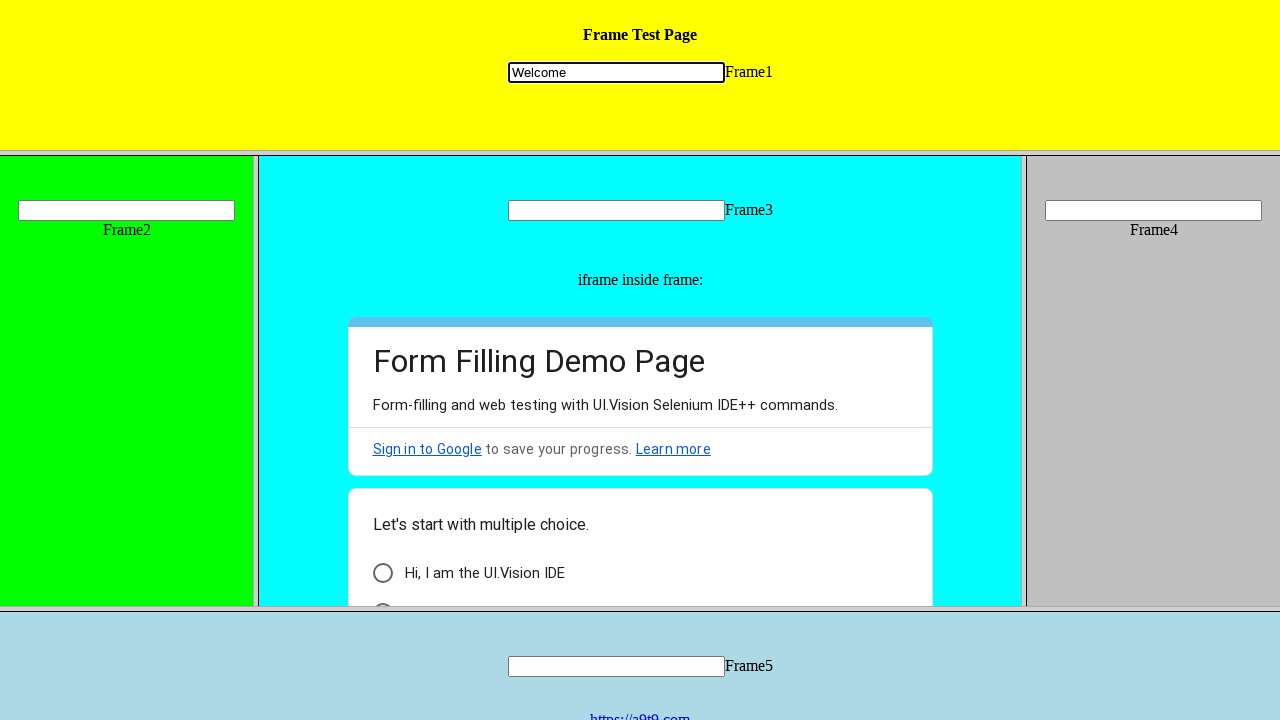

Located frame2 element
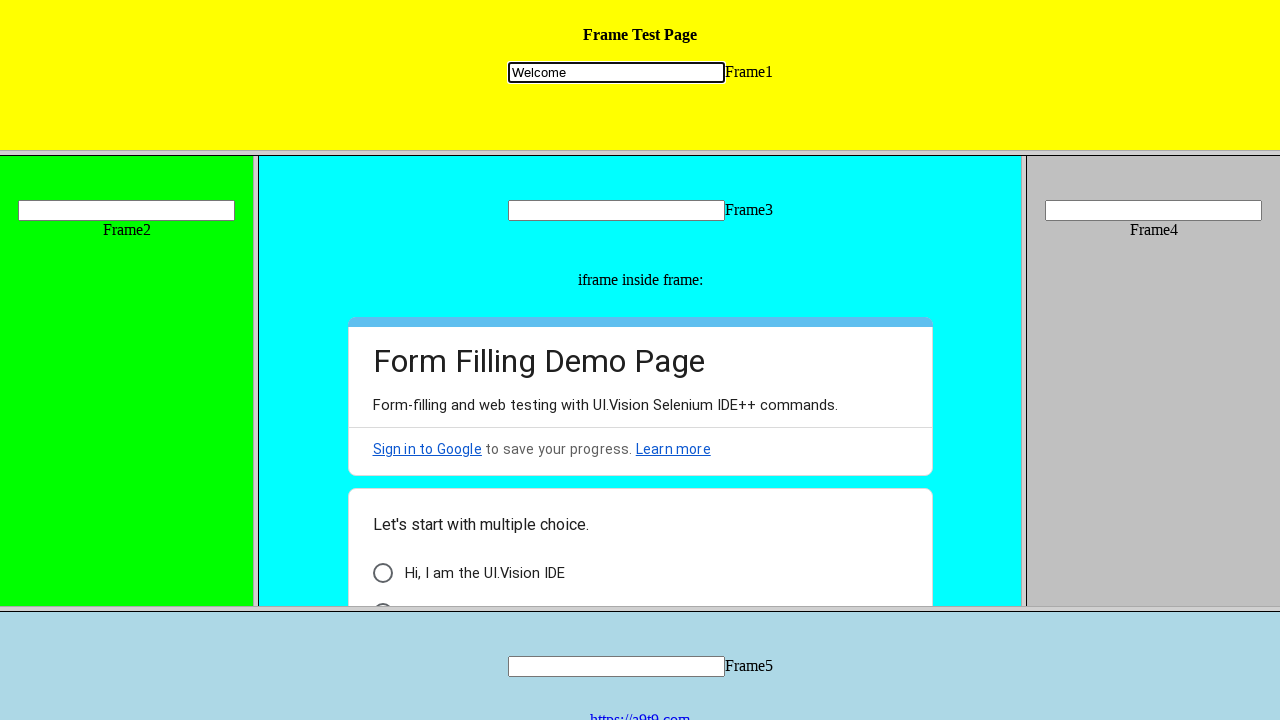

Entered 'selenium' into text field in frame2 on frame[src='frame_2.html'] >> internal:control=enter-frame >> input[name='mytext2
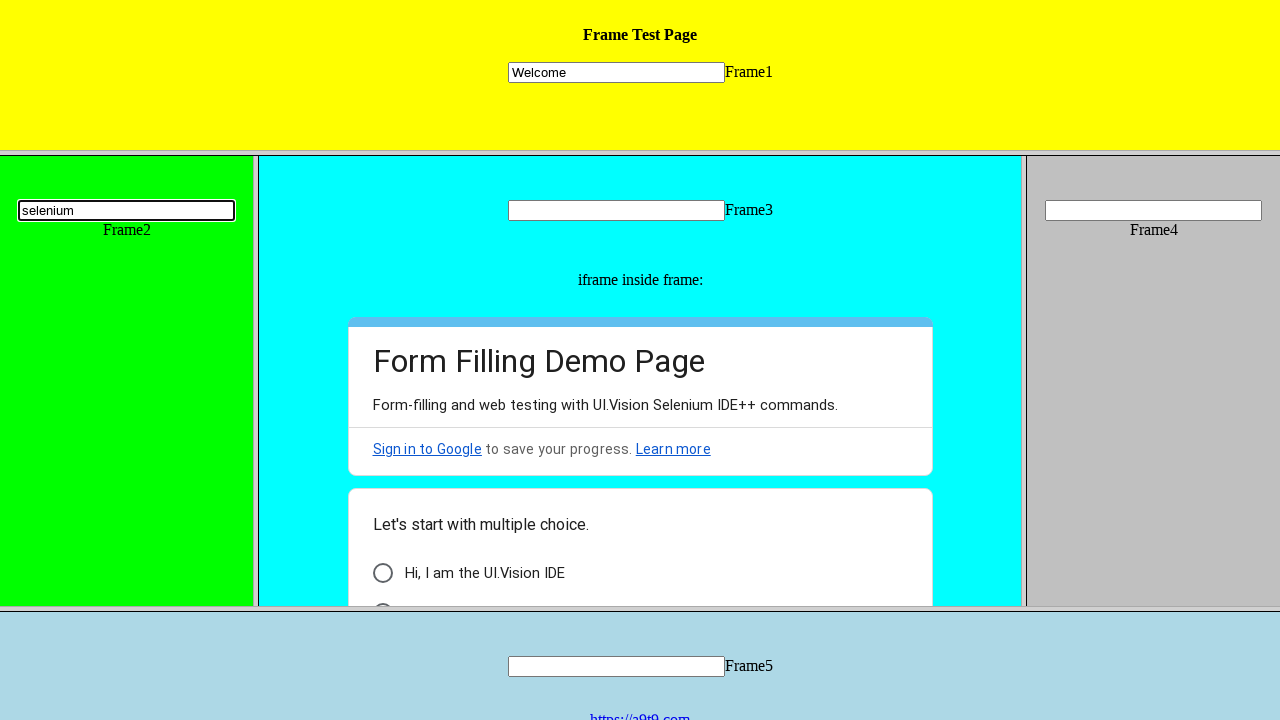

Located frame3 element
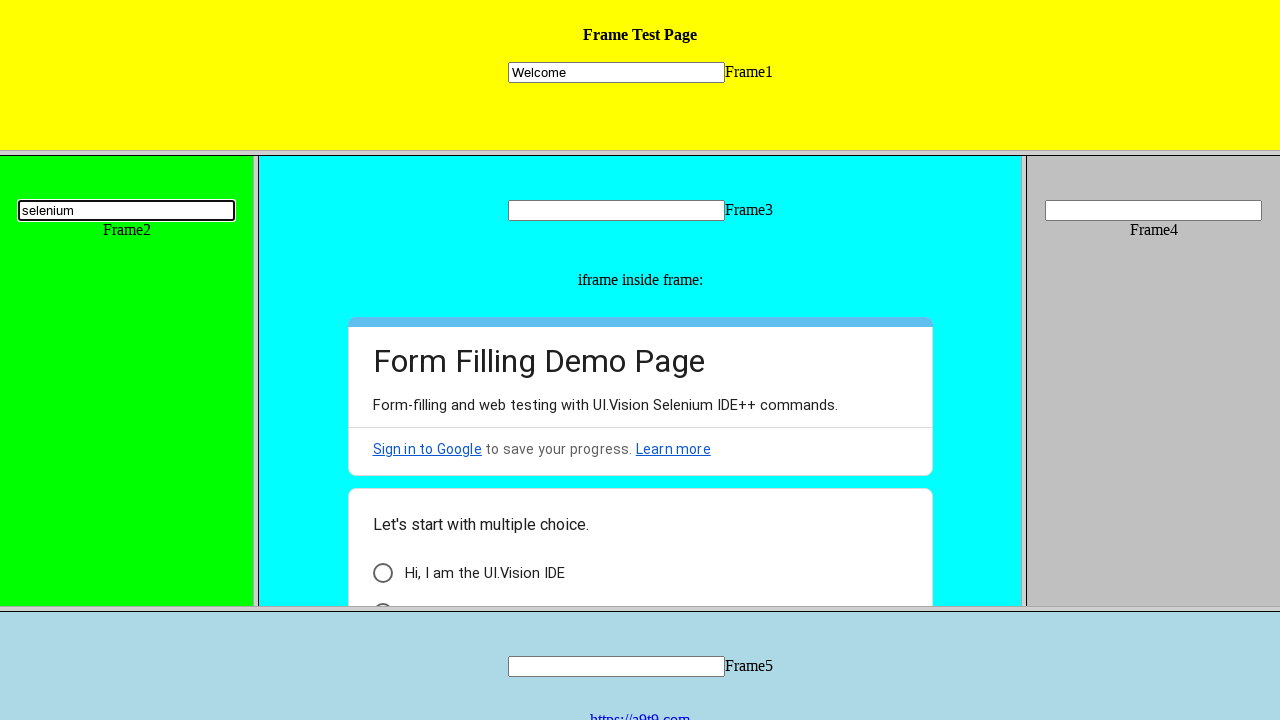

Entered 'Driver' into text field in frame3 on frame[src='frame_3.html'] >> internal:control=enter-frame >> input[name='mytext3
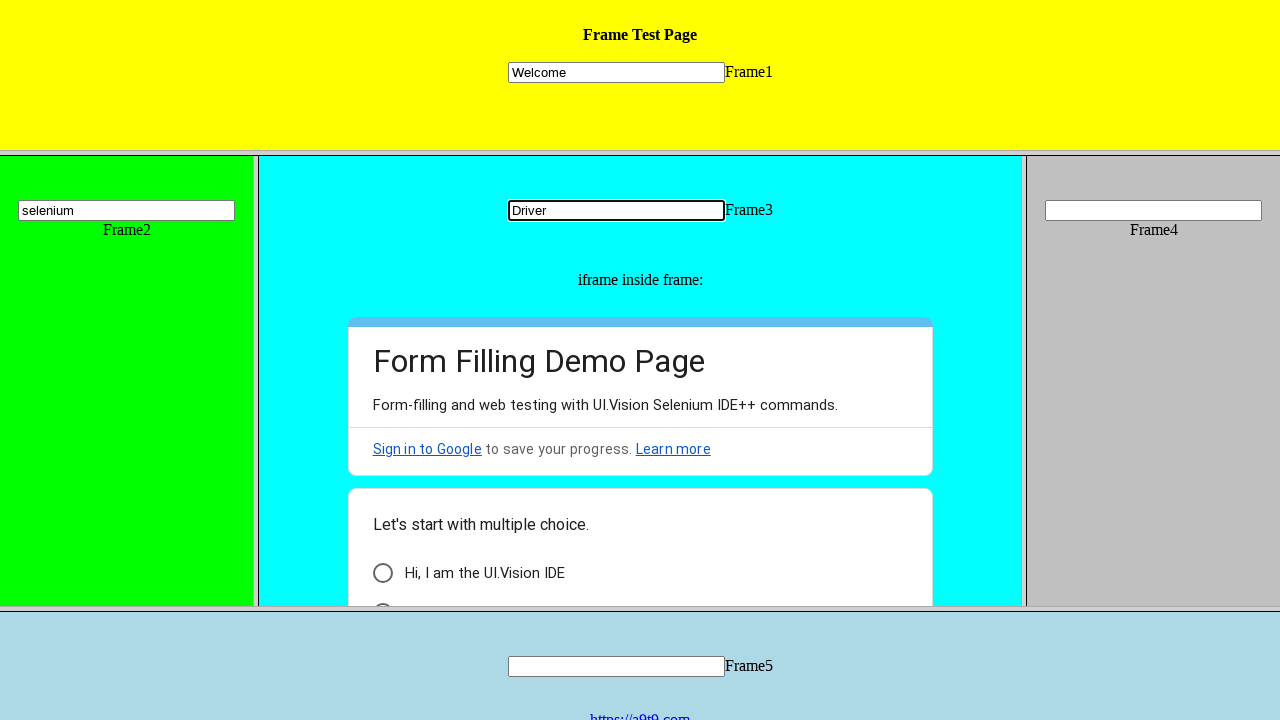

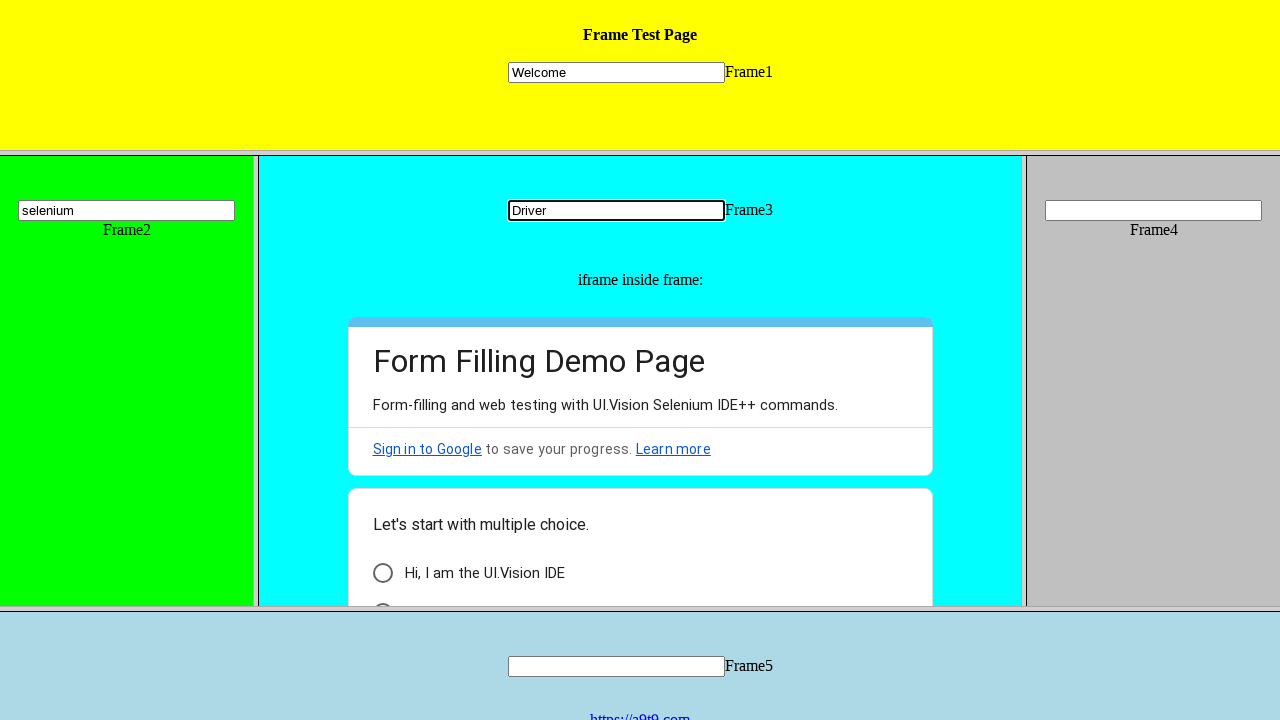